Tests Tesla website navigation menu by hovering over each main header menu item to trigger dropdown menus

Starting URL: https://www.tesla.com/

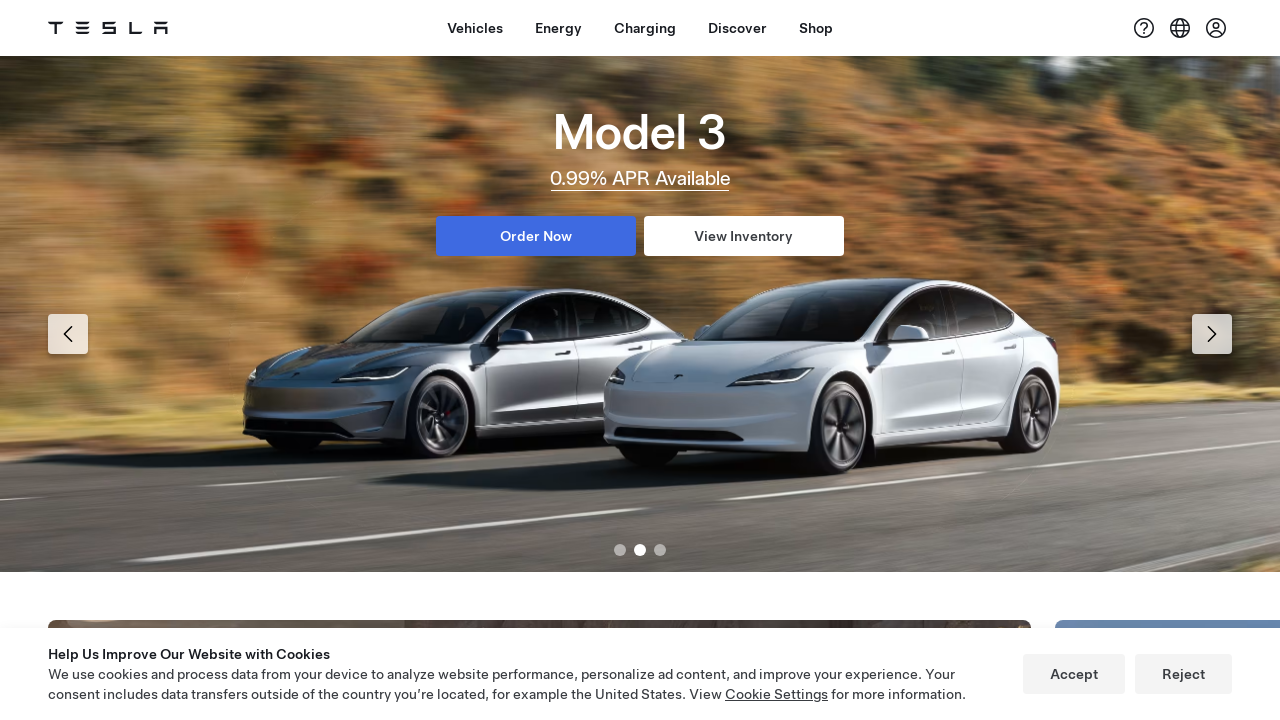

Hovered over Vehicles menu item at (475, 28) on #dx-nav-item--vehicles
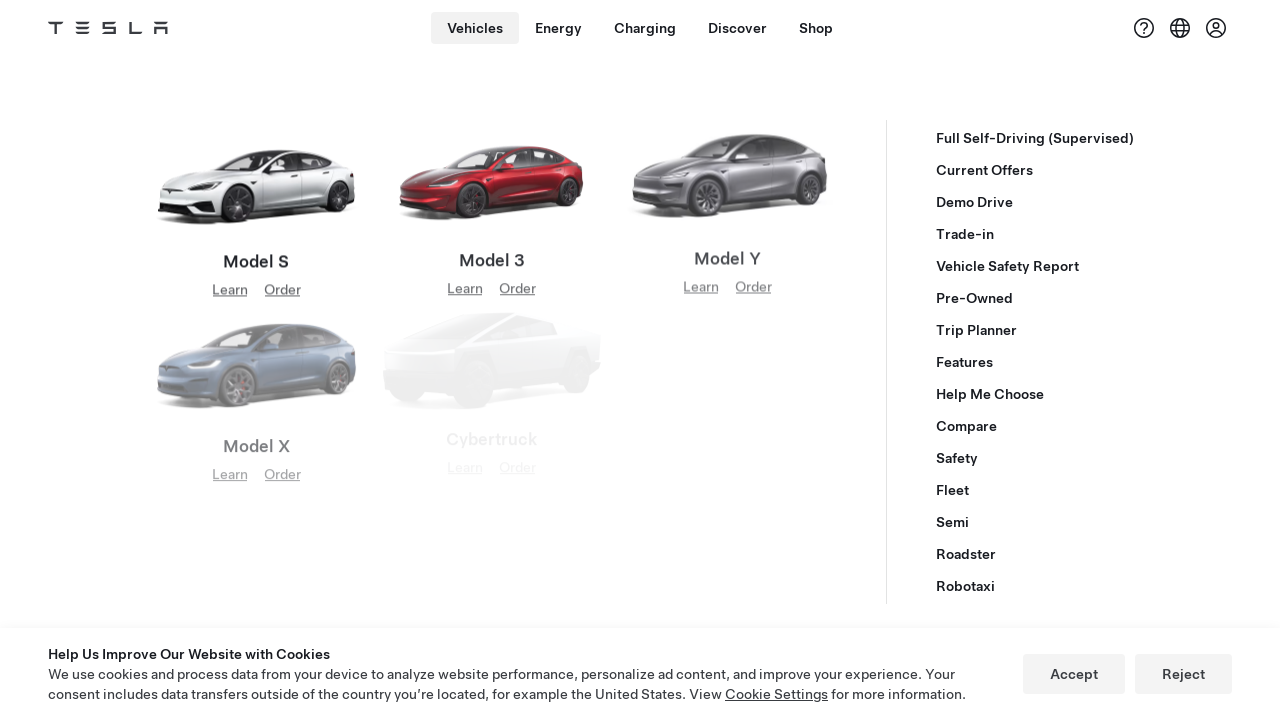

Waited for Vehicles dropdown to appear
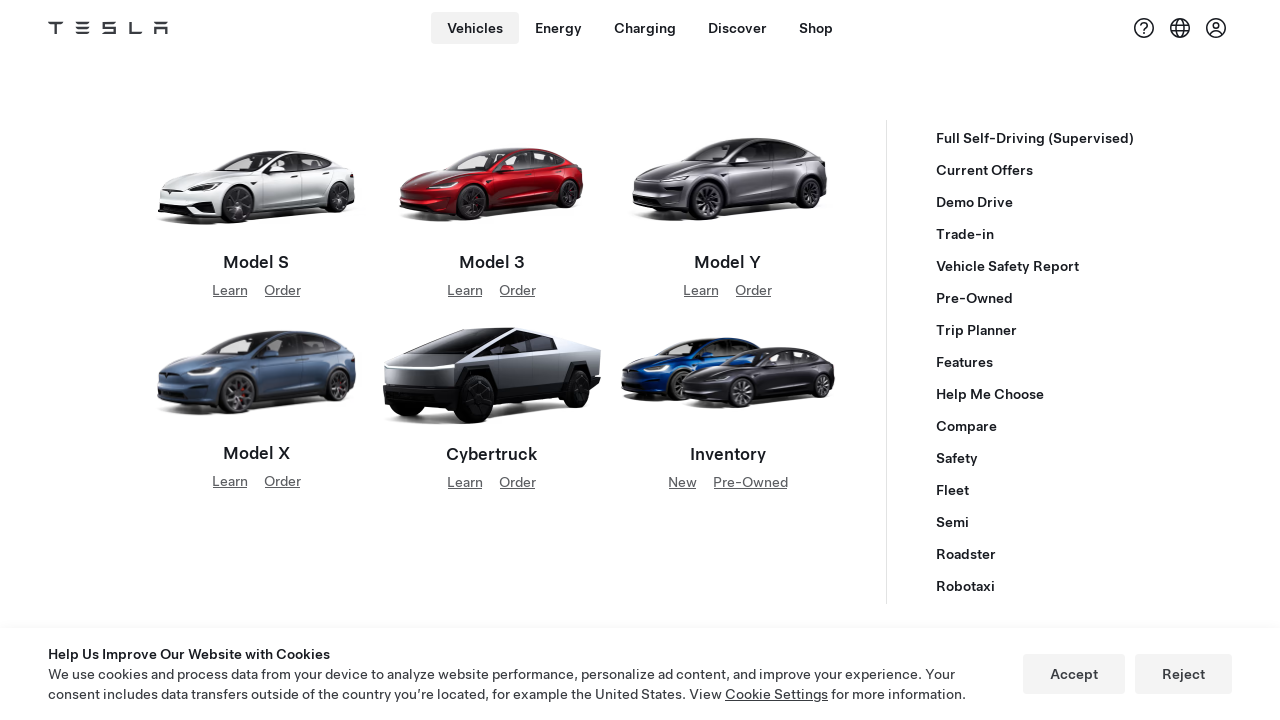

Hovered over Energy menu item at (558, 28) on #dx-nav-item--energy
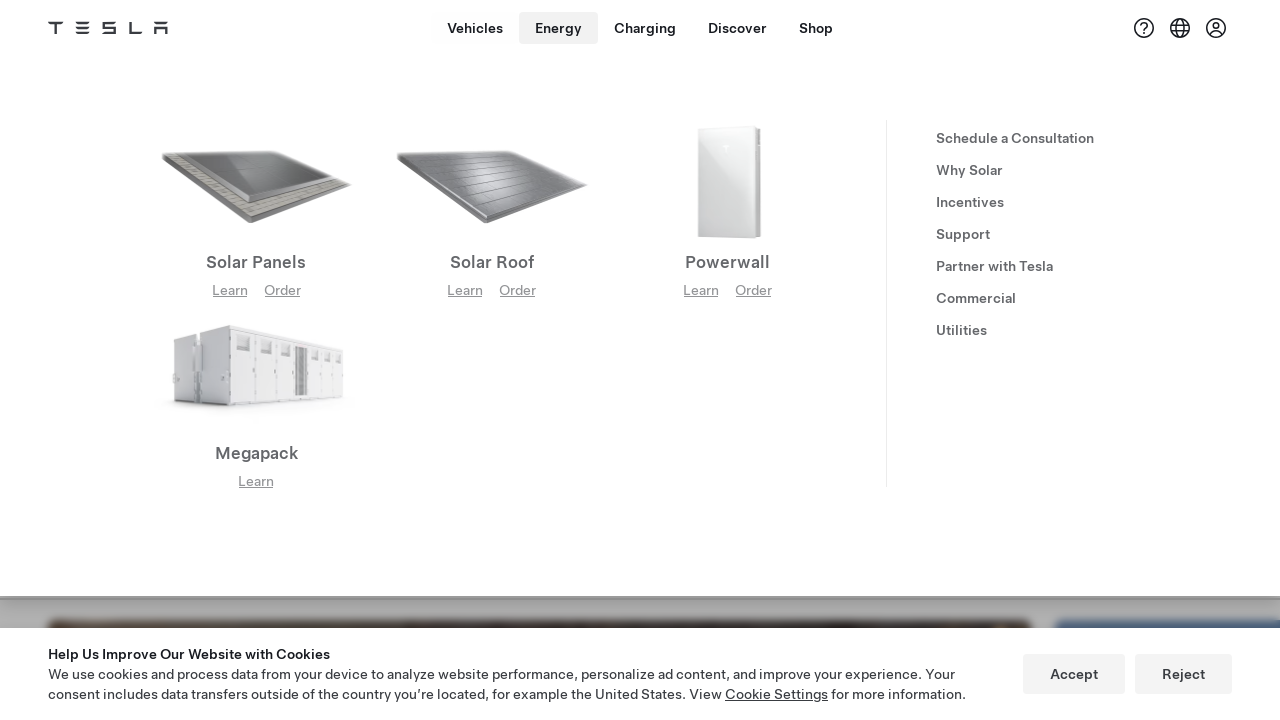

Waited for Energy dropdown to appear
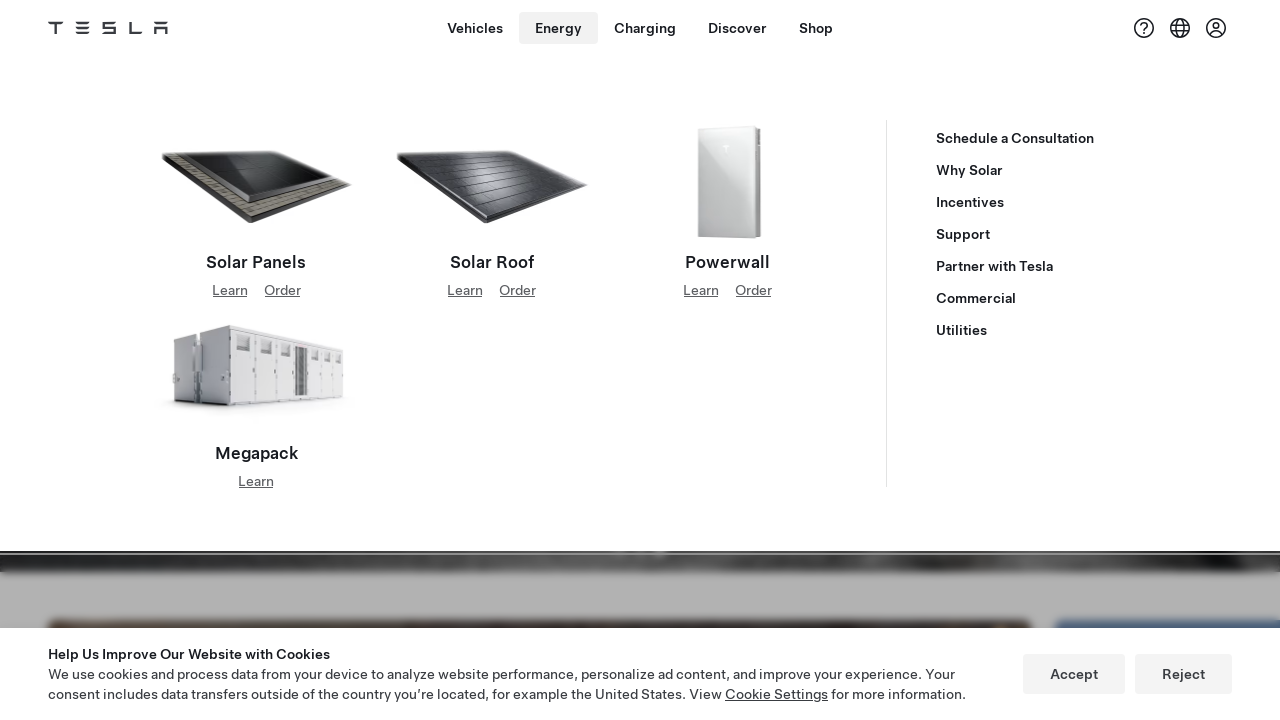

Hovered over Charging menu item at (645, 28) on #dx-nav-item--charging
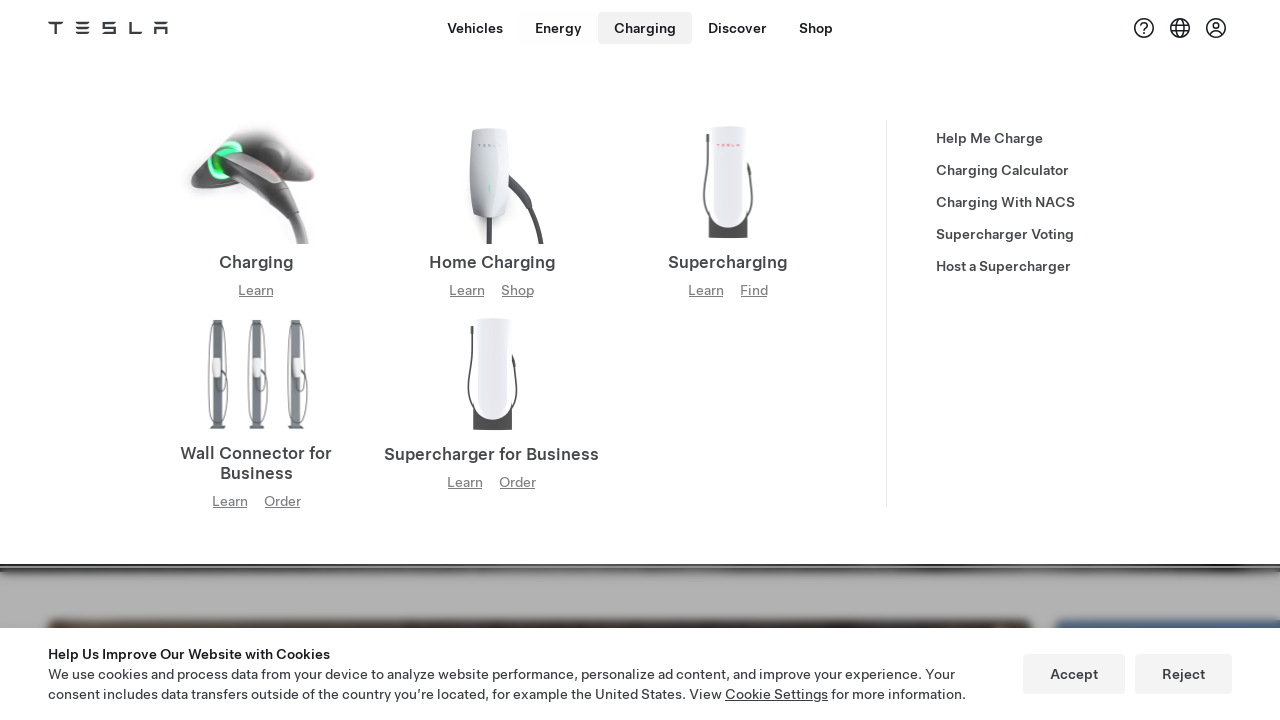

Waited for Charging dropdown to appear
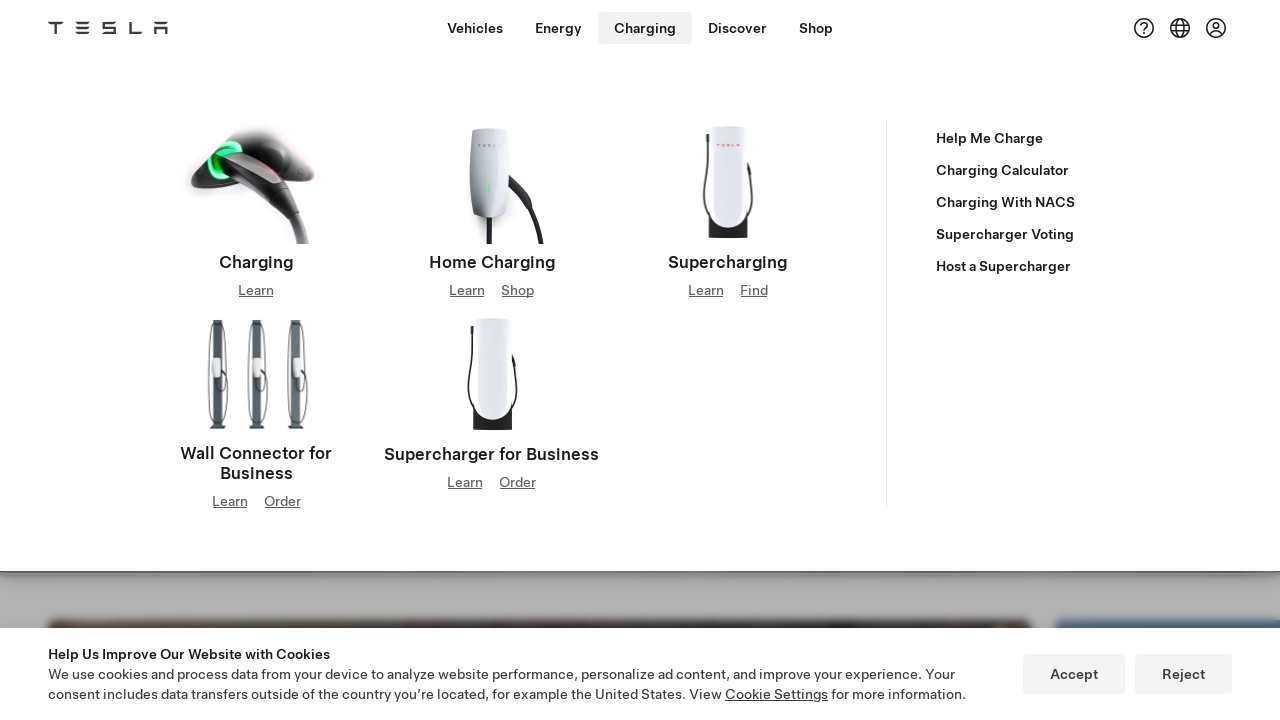

Hovered over Discover menu item at (738, 28) on #dx-nav-item--discover
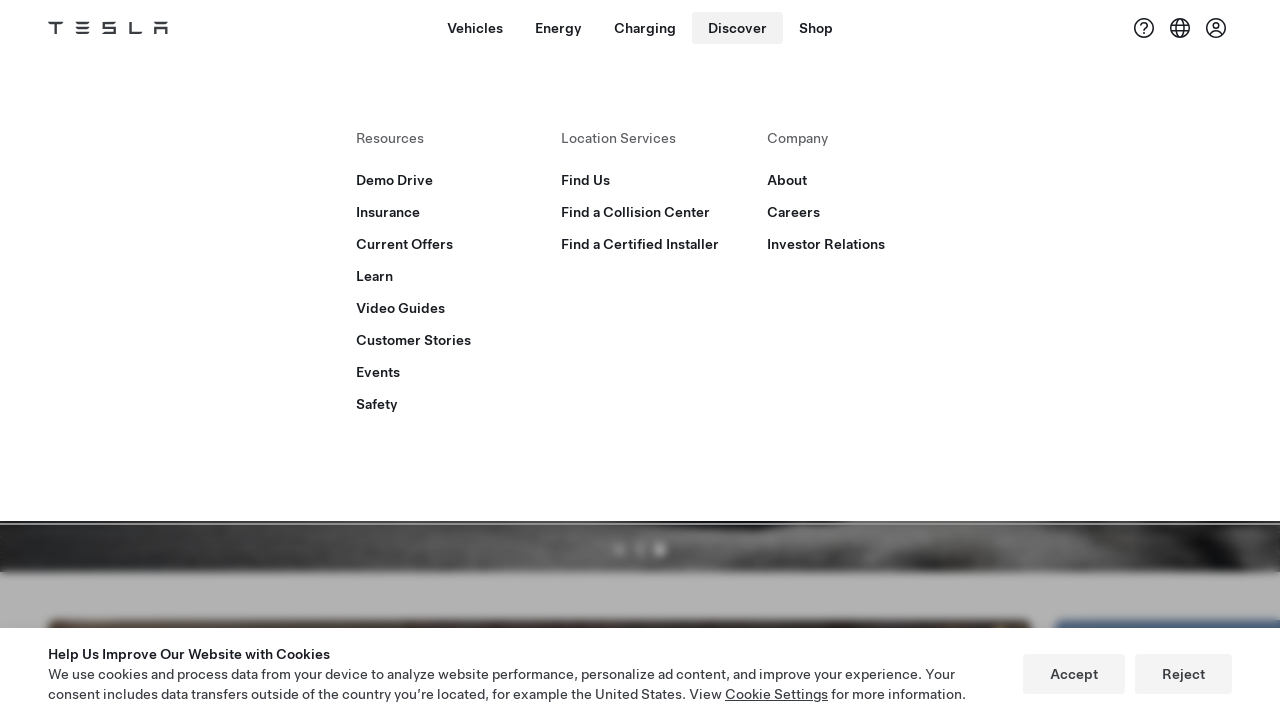

Waited for Discover dropdown to appear
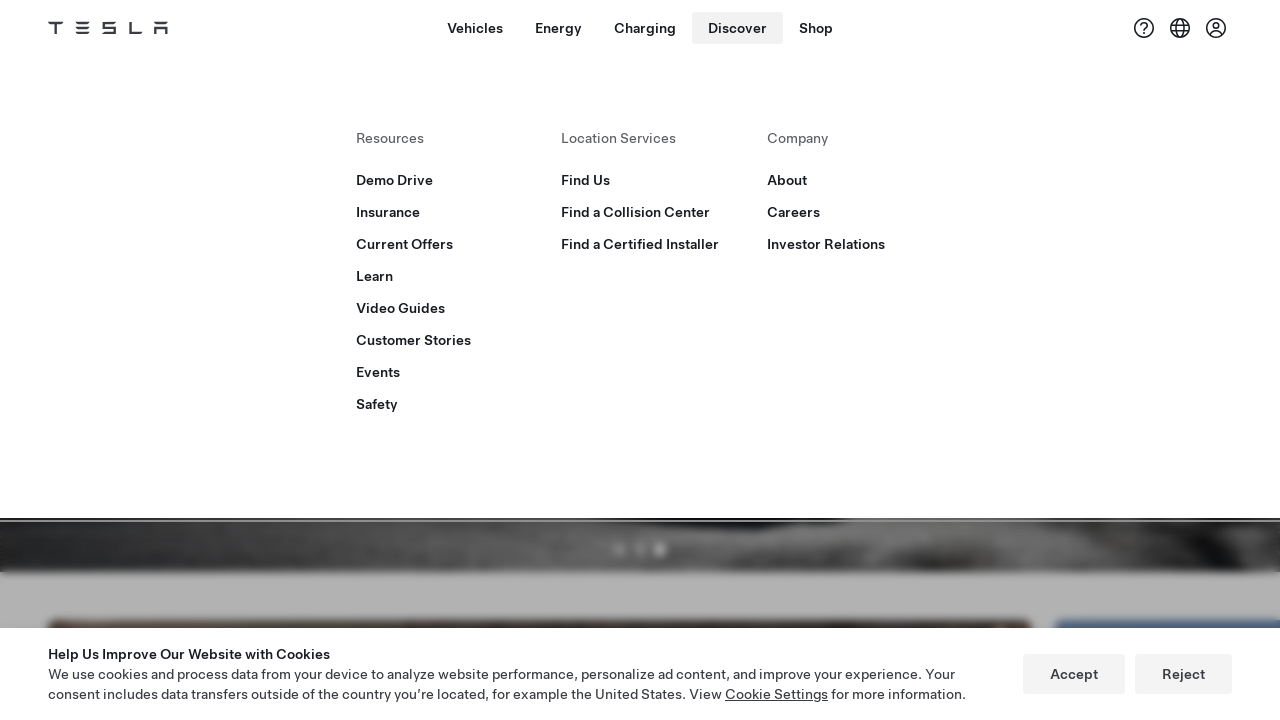

Hovered over Shop menu item at (816, 28) on #dx-nav-item--shop
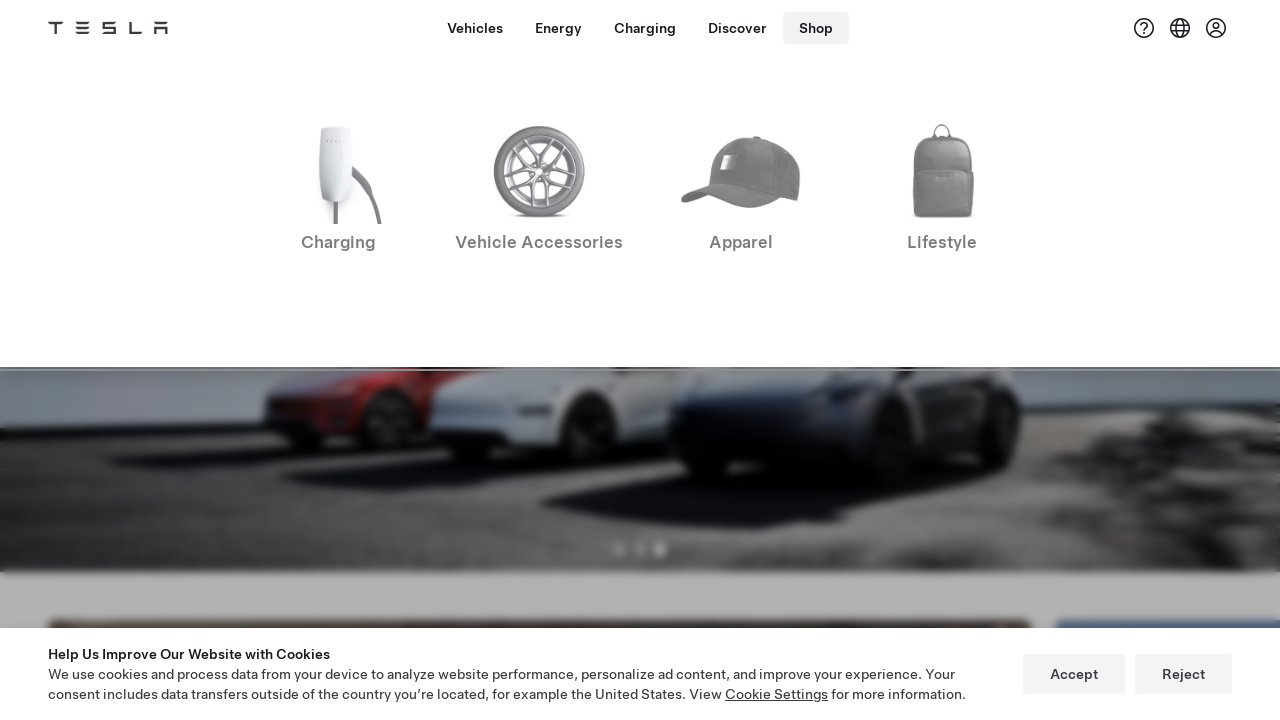

Waited for Shop dropdown to appear
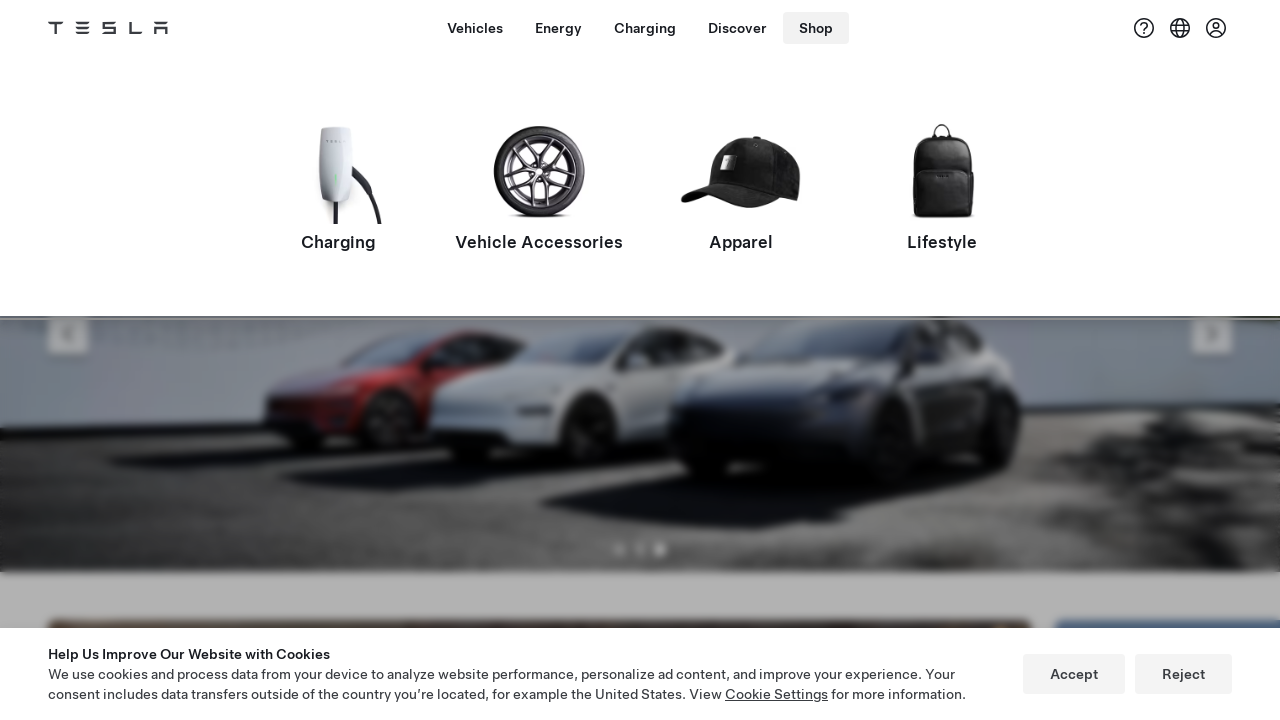

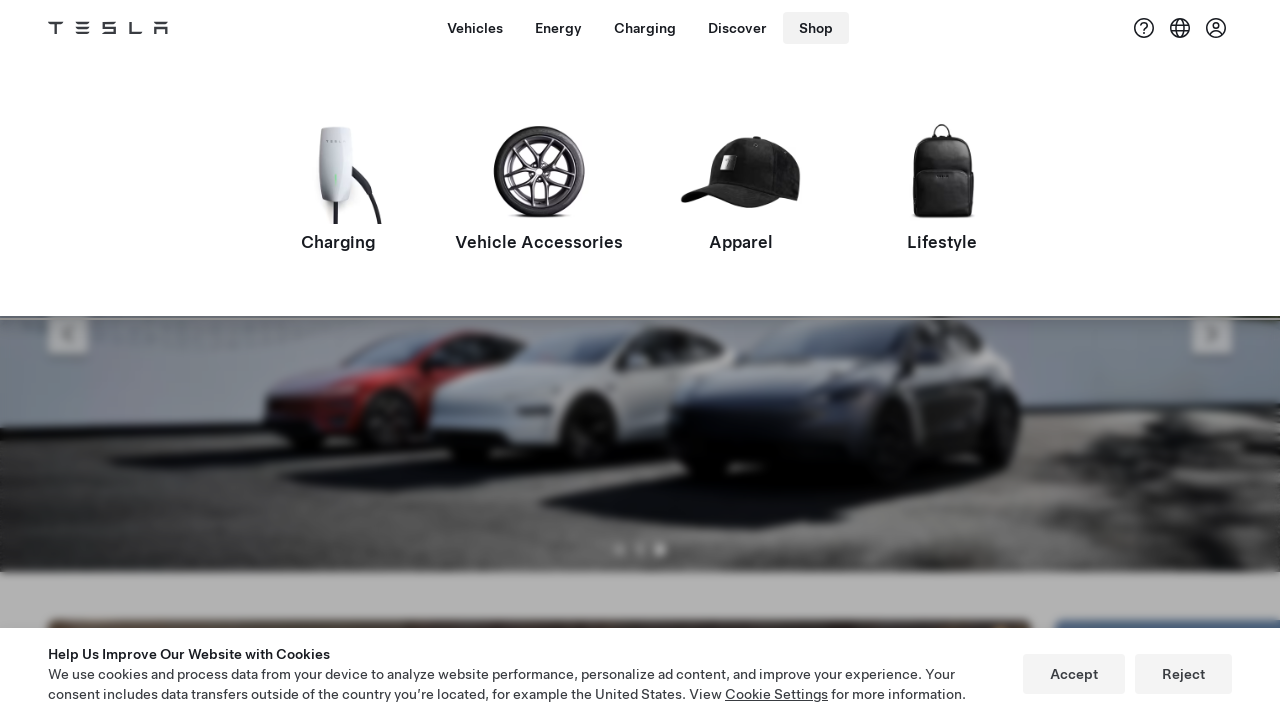